Tests the SeleniumBase demo page by verifying text and elements, typing in textarea, and clicking button.

Starting URL: https://seleniumbase.io/demo_page

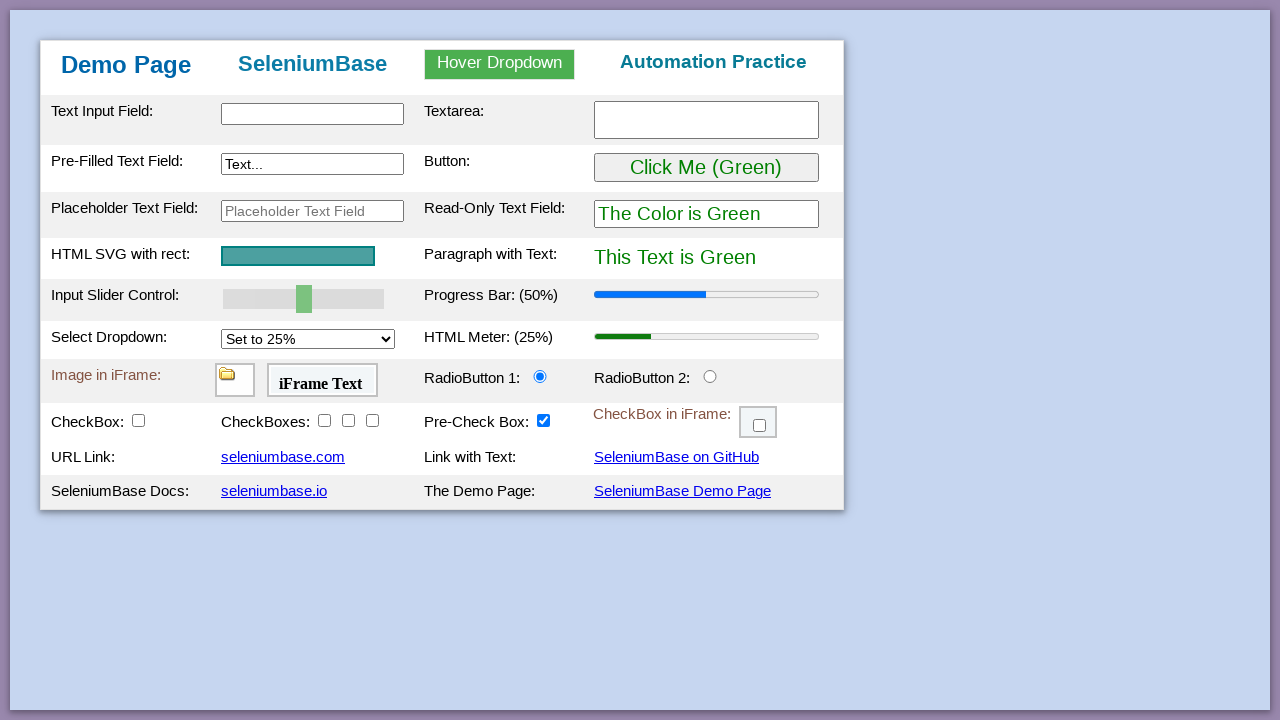

Waited for SeleniumBase text in form header
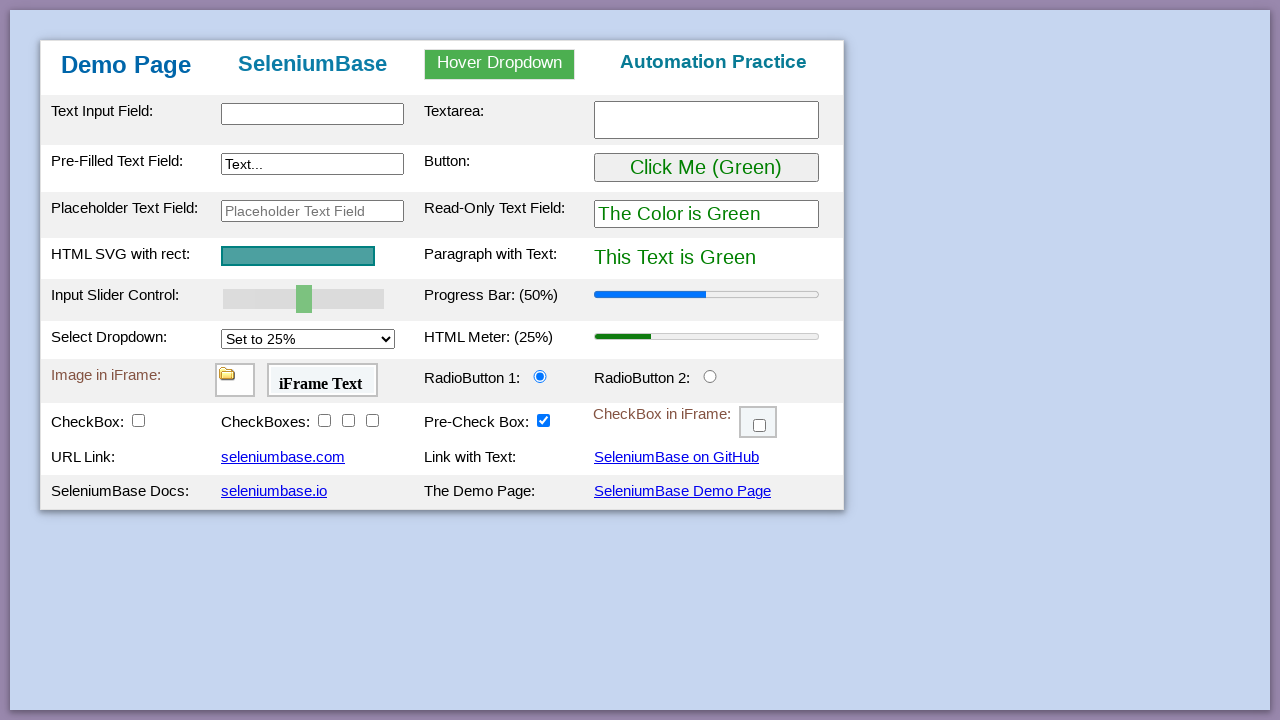

Verified input element exists
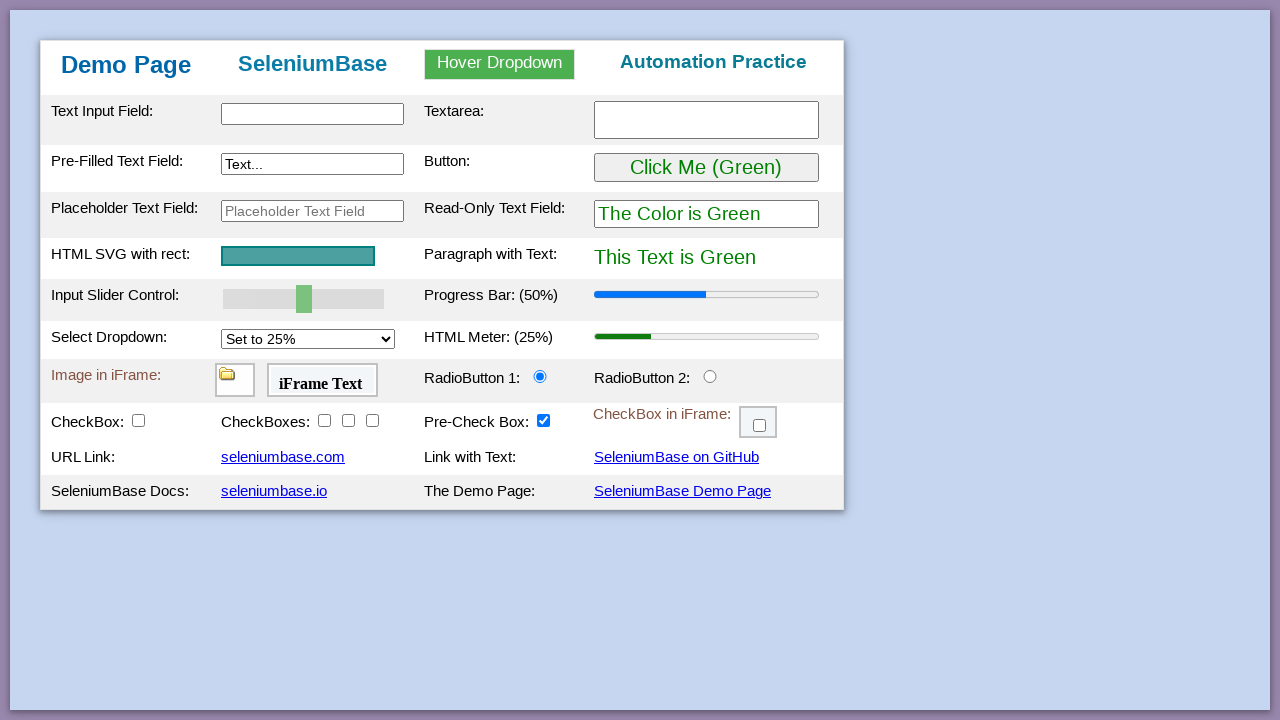

Typed 'This is me' in textarea on #myTextarea
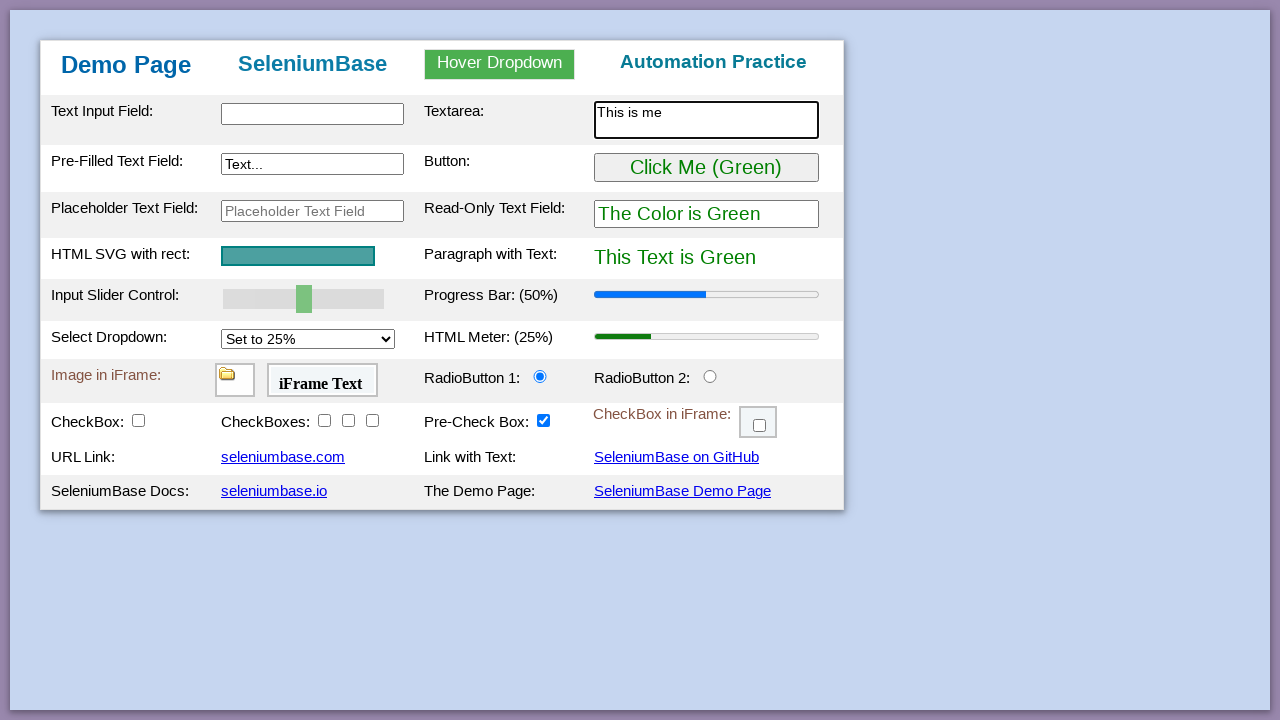

Clicked the button at (706, 168) on #myButton
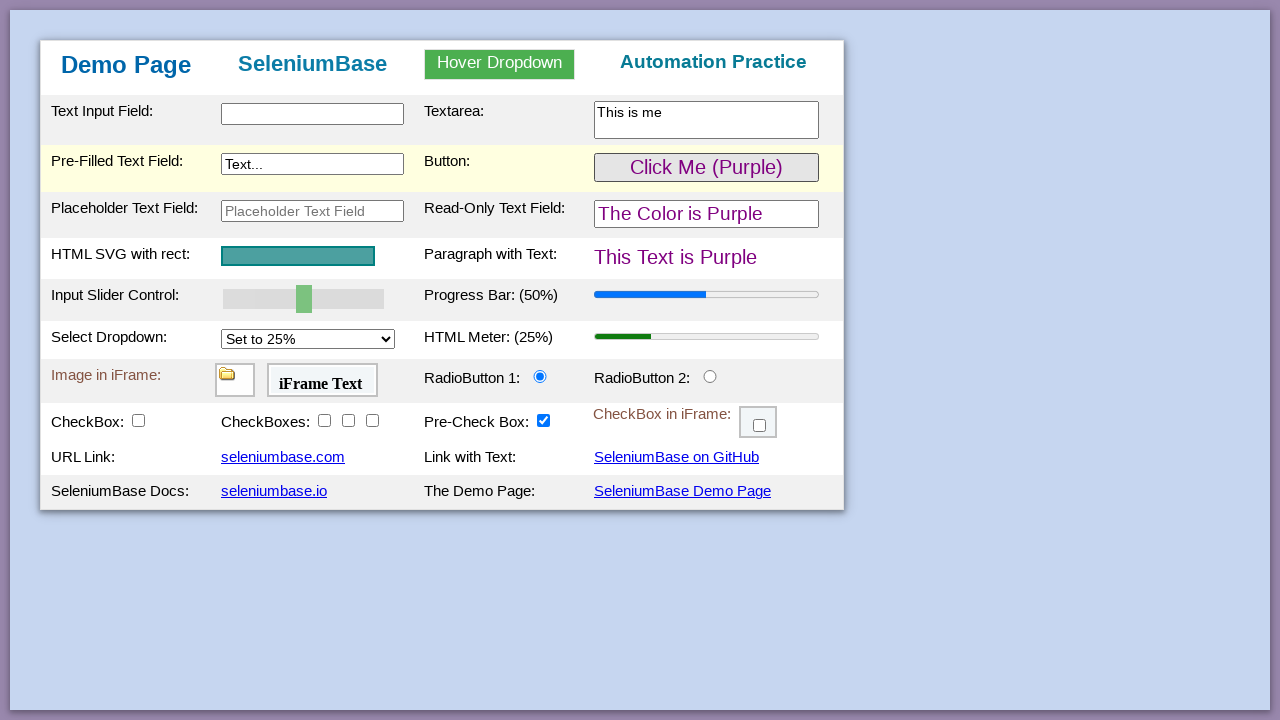

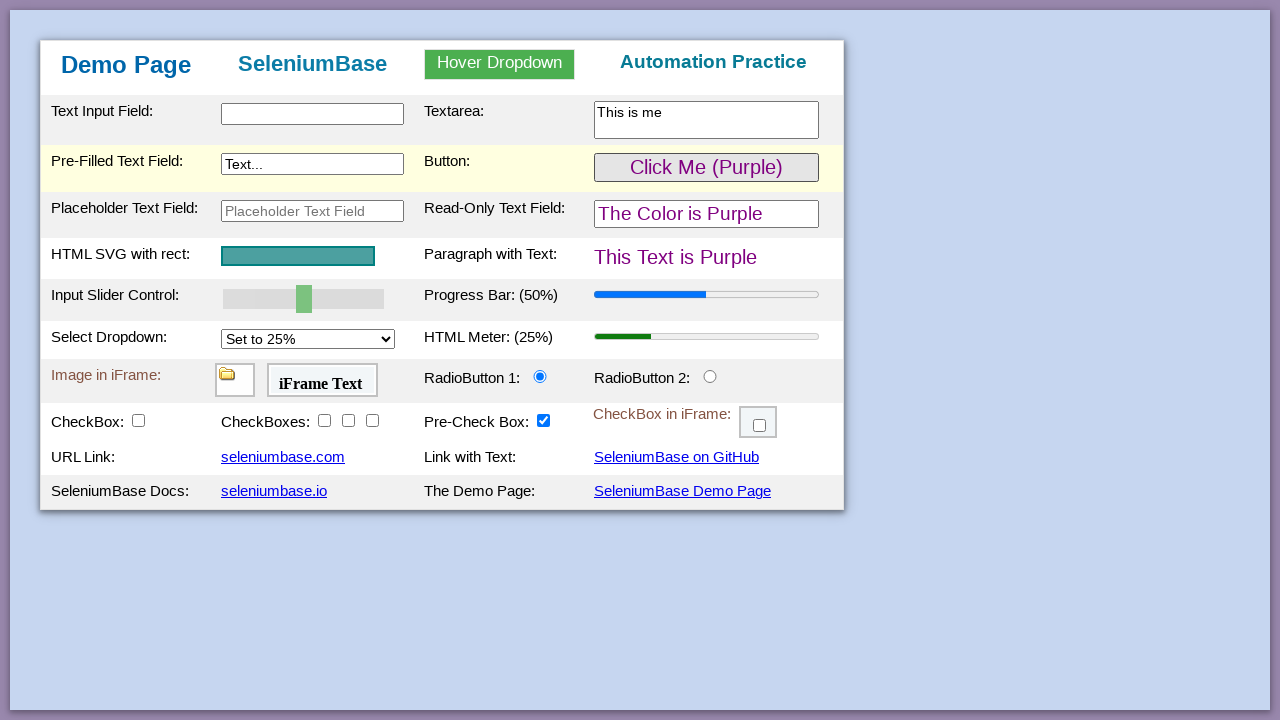